Tests window switching functionality by opening a new window through a link, switching to it, and then returning to the original window

Starting URL: http://sahitest.com/demo/index.htm

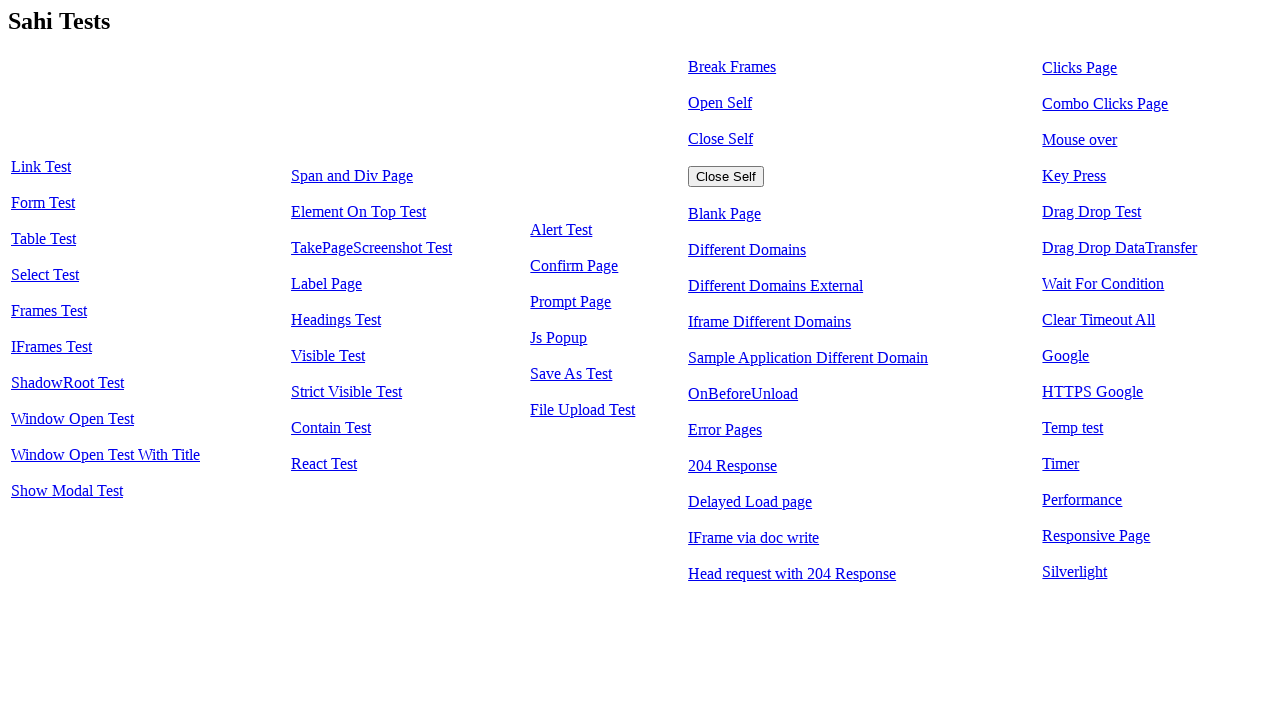

Clicked 'Window Open Test With Title' link to open new window at (106, 455) on text=Window Open Test With Title
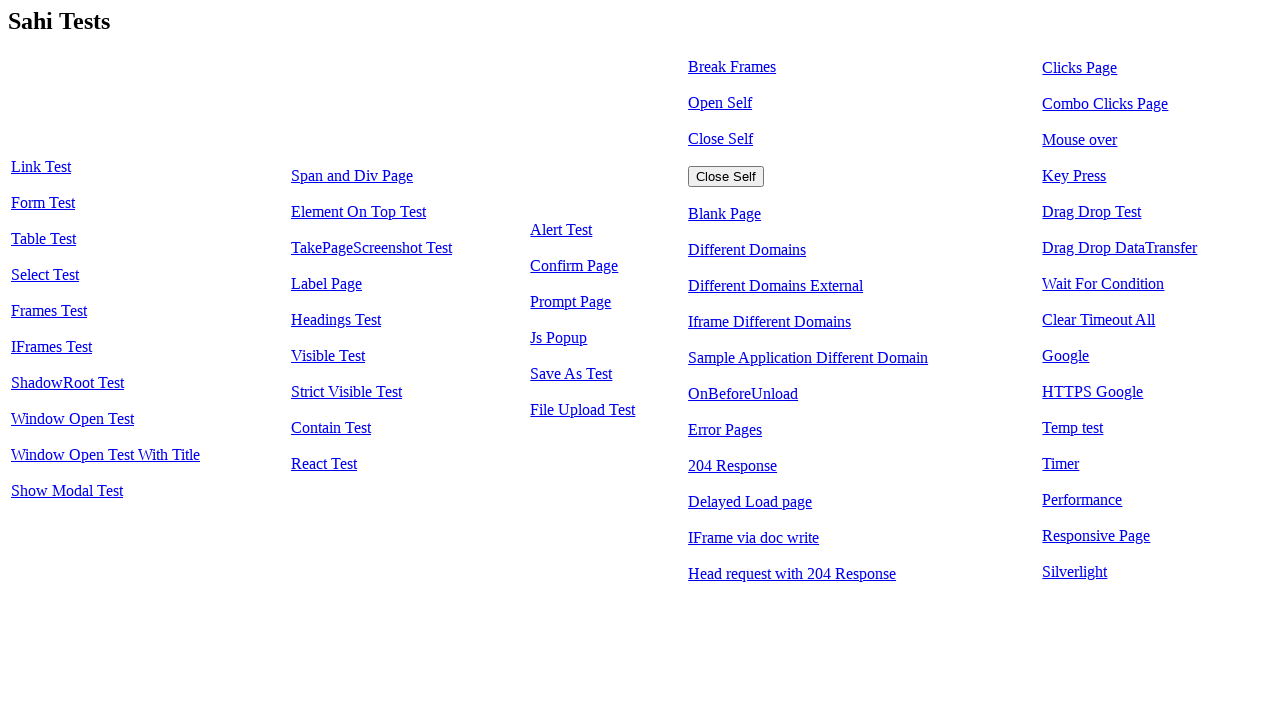

New window opened and captured
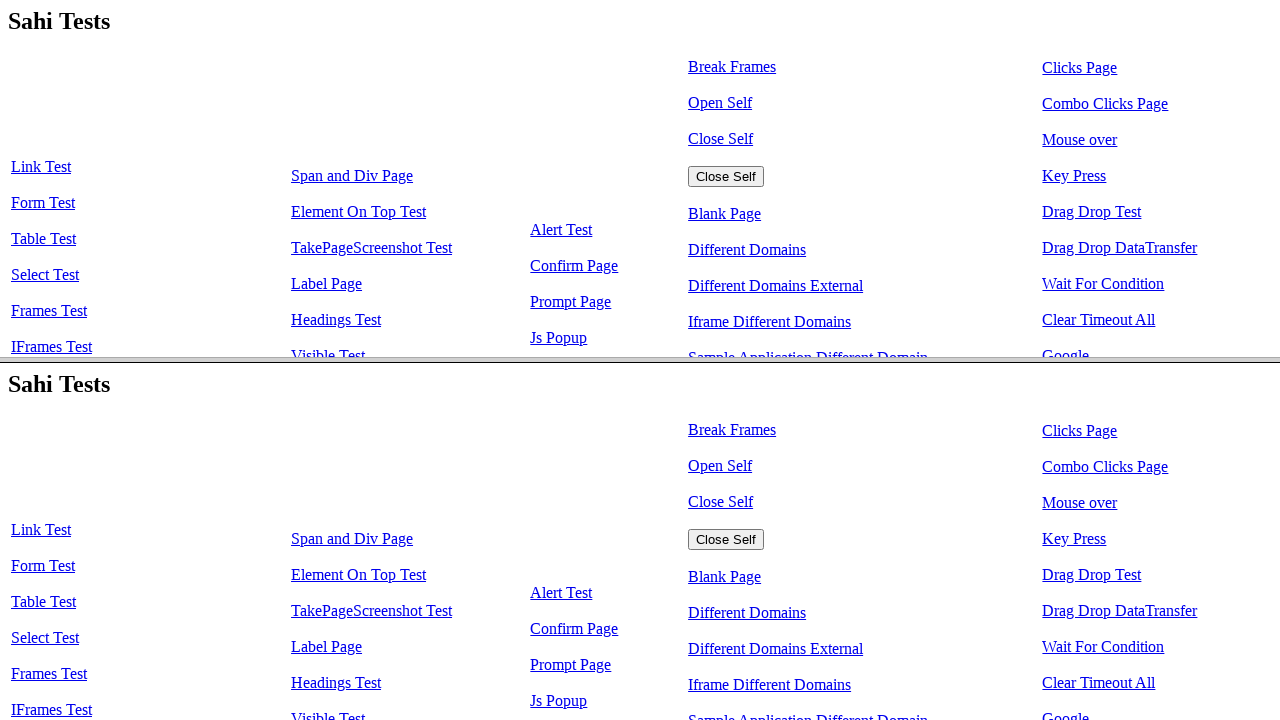

New window fully loaded
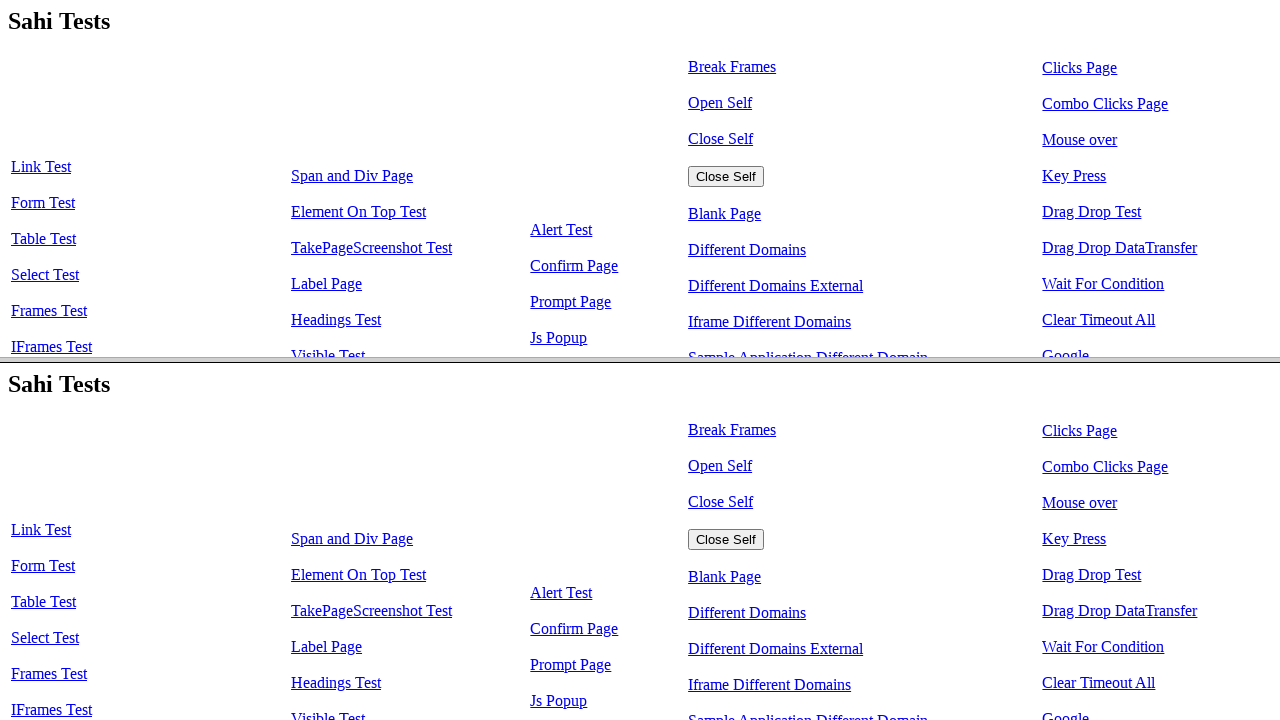

Closed new window
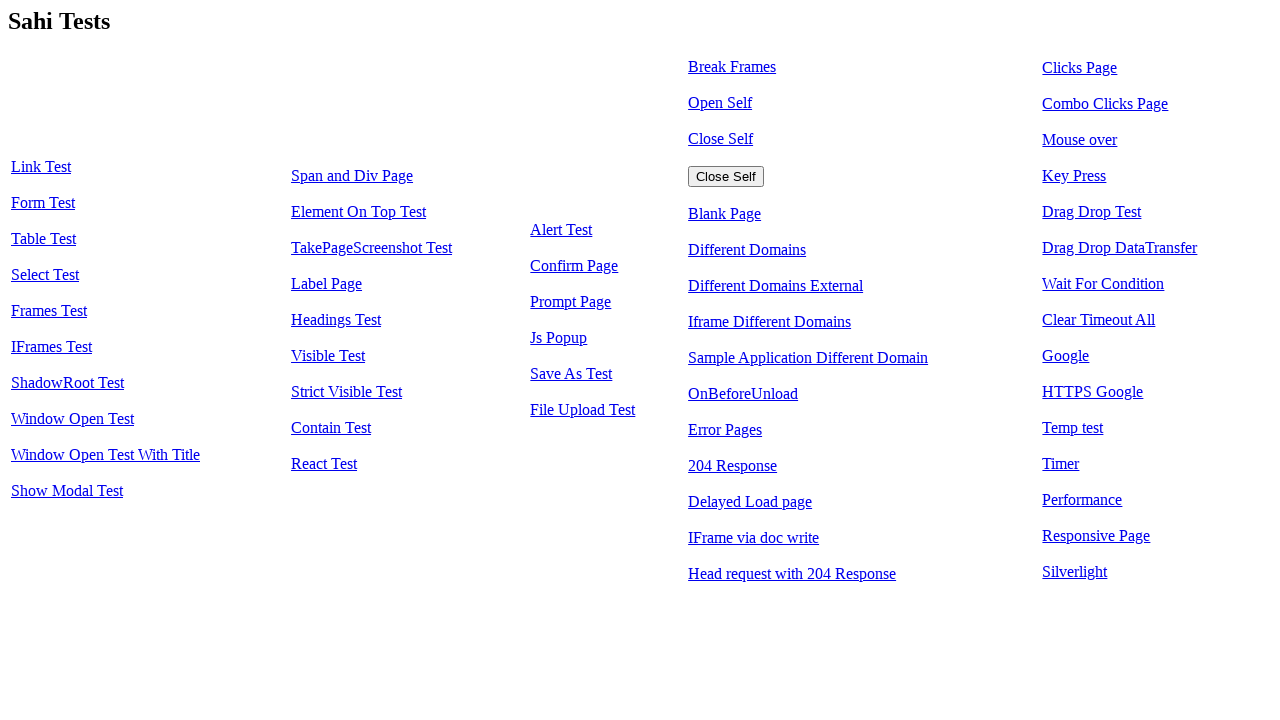

Original window is still active and loaded
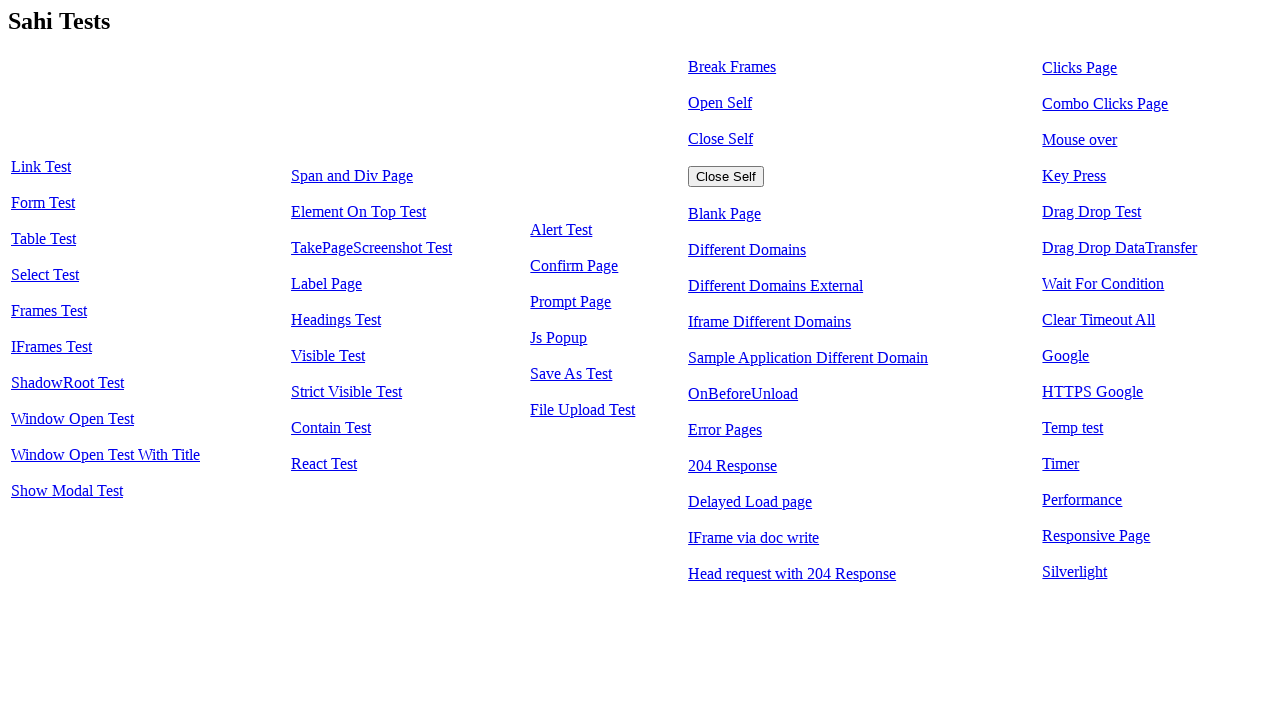

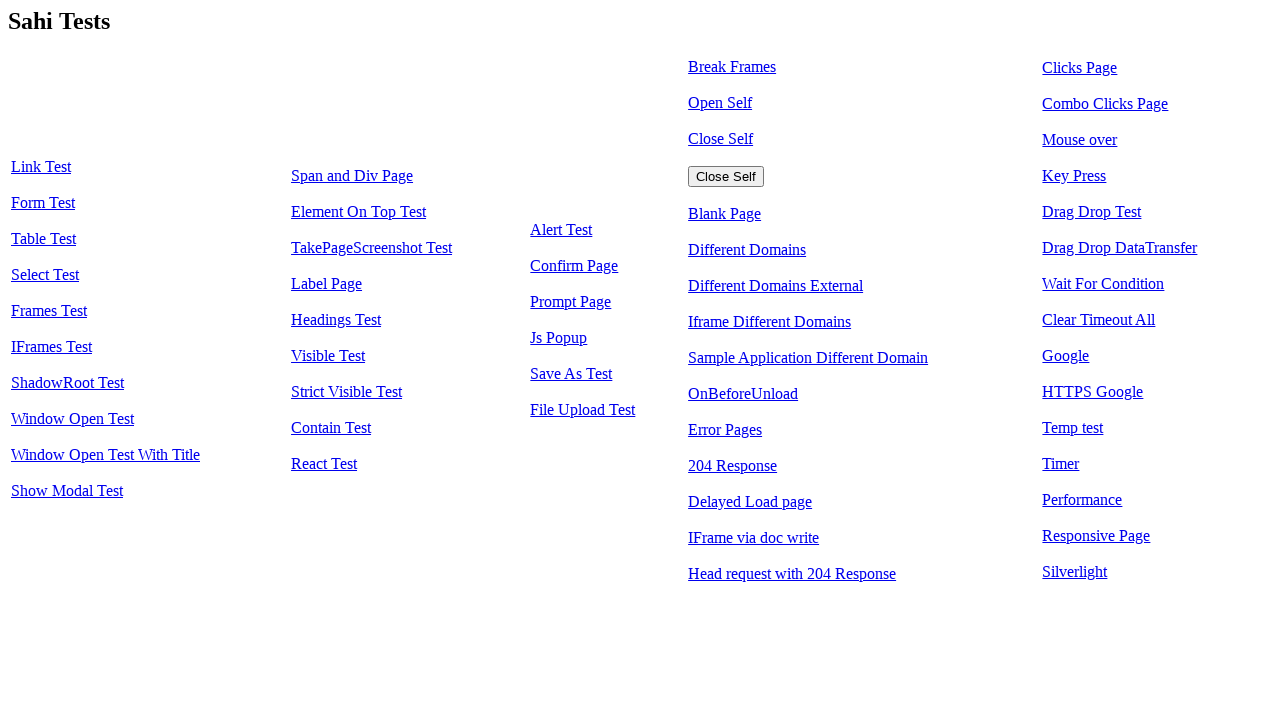